Navigates to the WebdriverIO website and verifies the page title contains the expected text about WebdriverIO being a browser automation test framework.

Starting URL: https://webdriver.io

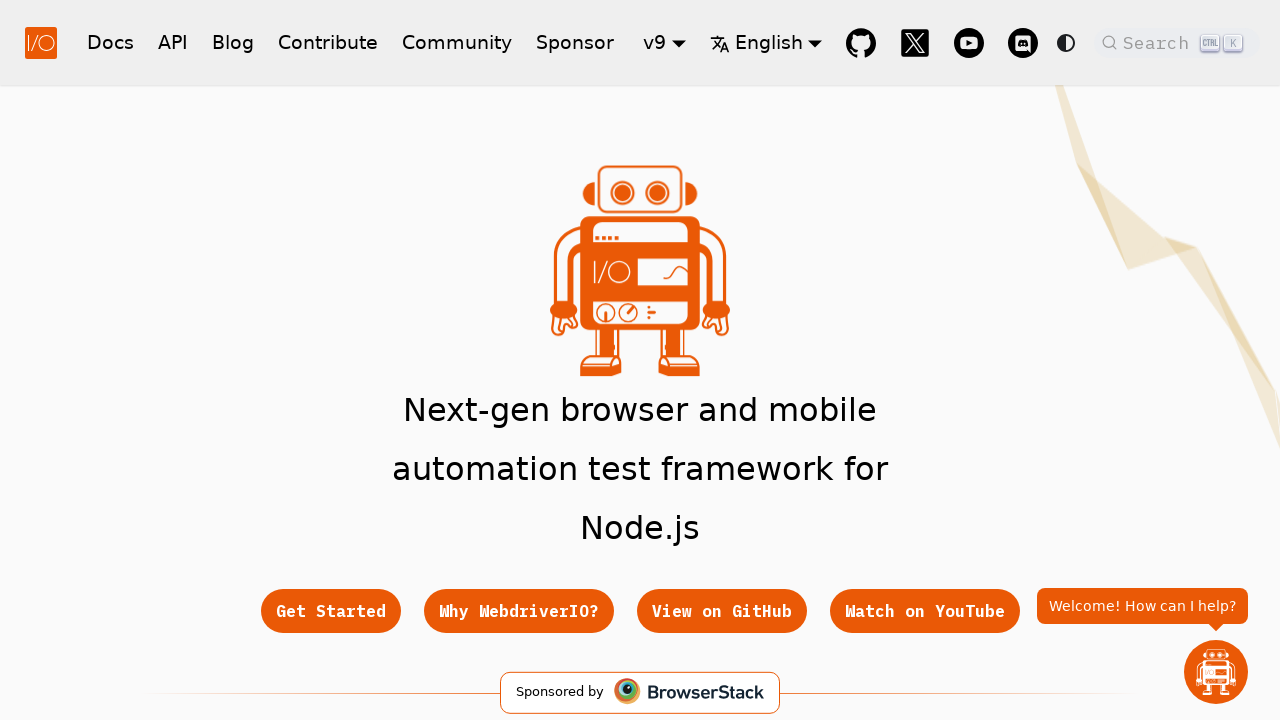

Navigated to WebdriverIO website
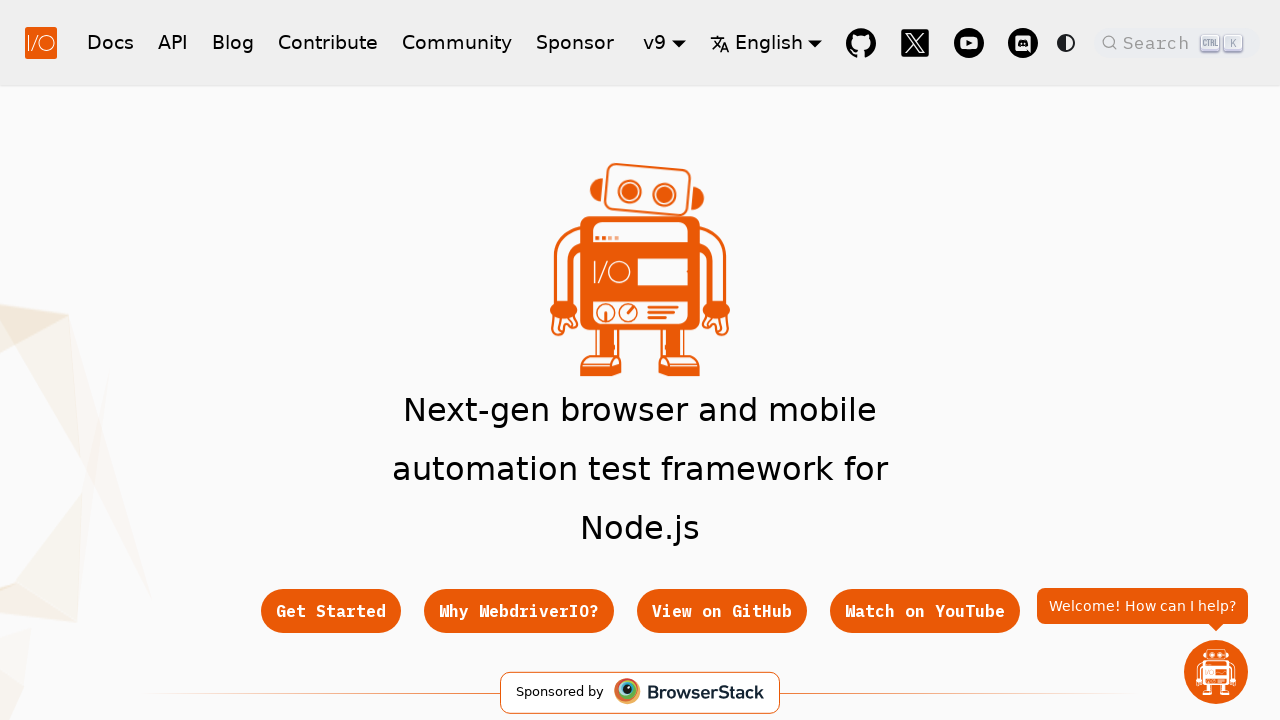

Page DOM content loaded
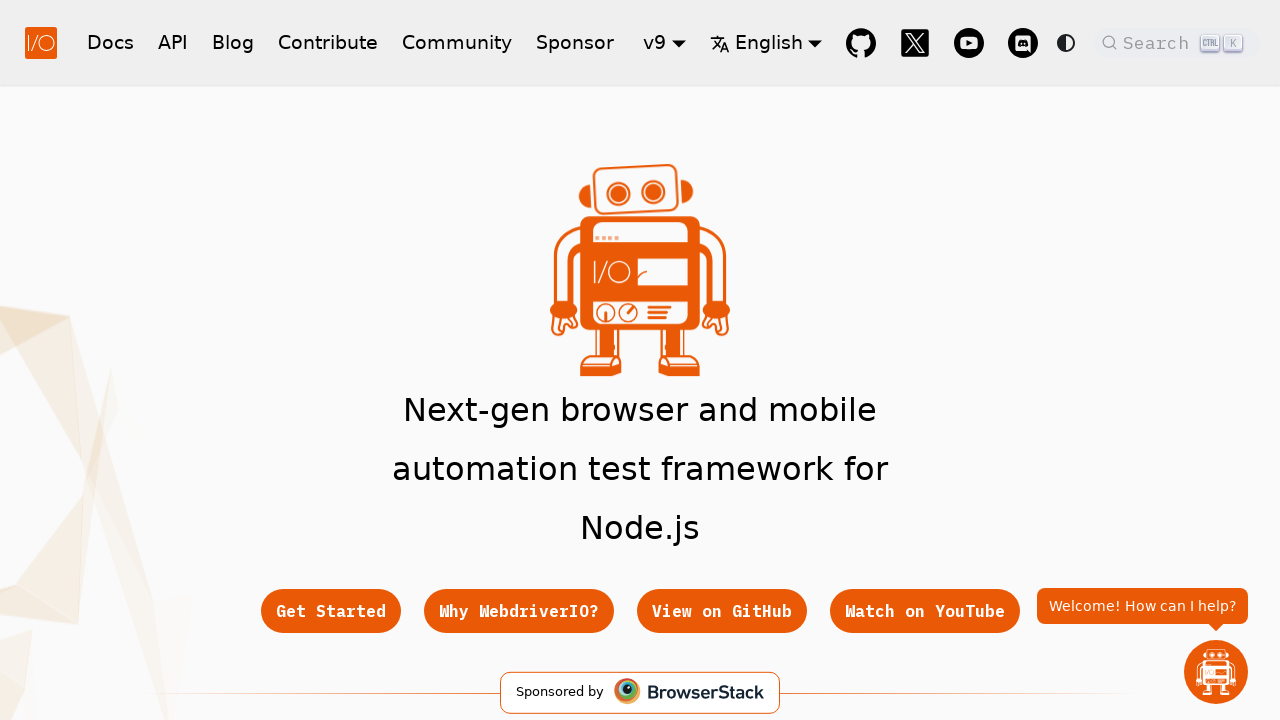

Retrieved page title: WebdriverIO · Next-gen browser and mobile automation test framework for Node.js | WebdriverIO
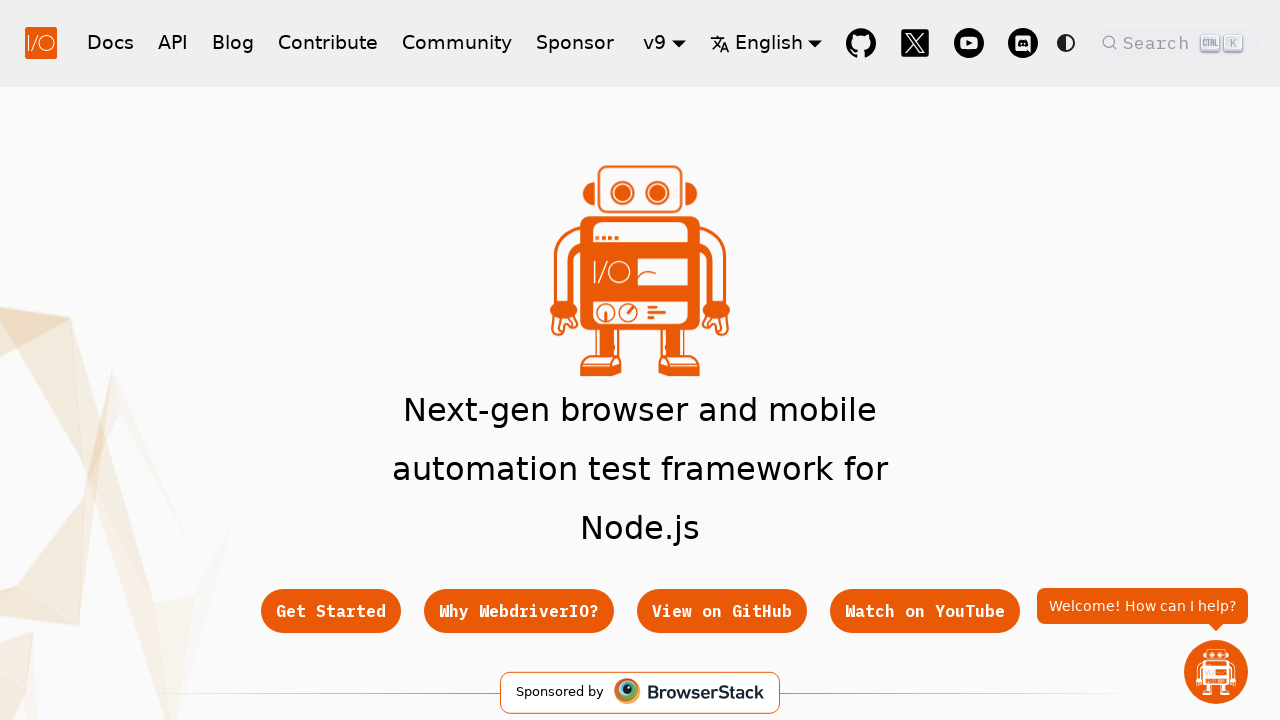

Verified page title contains 'WebdriverIO' - assertion passed
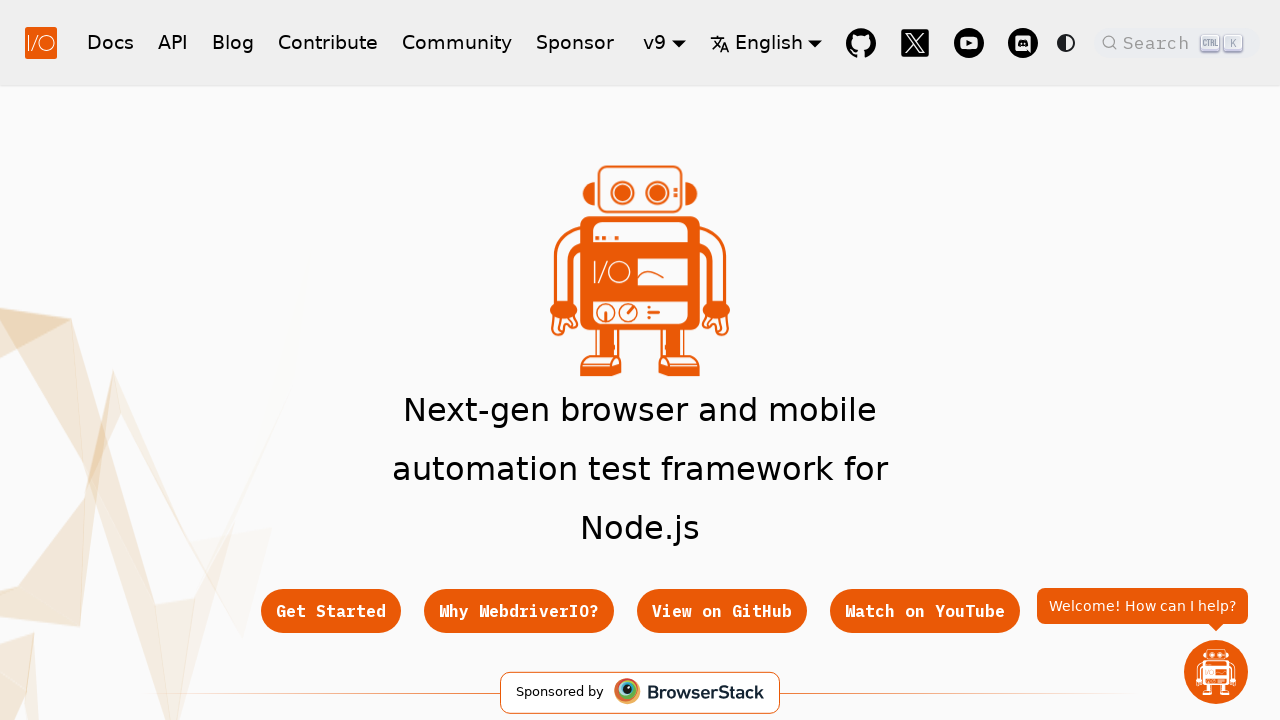

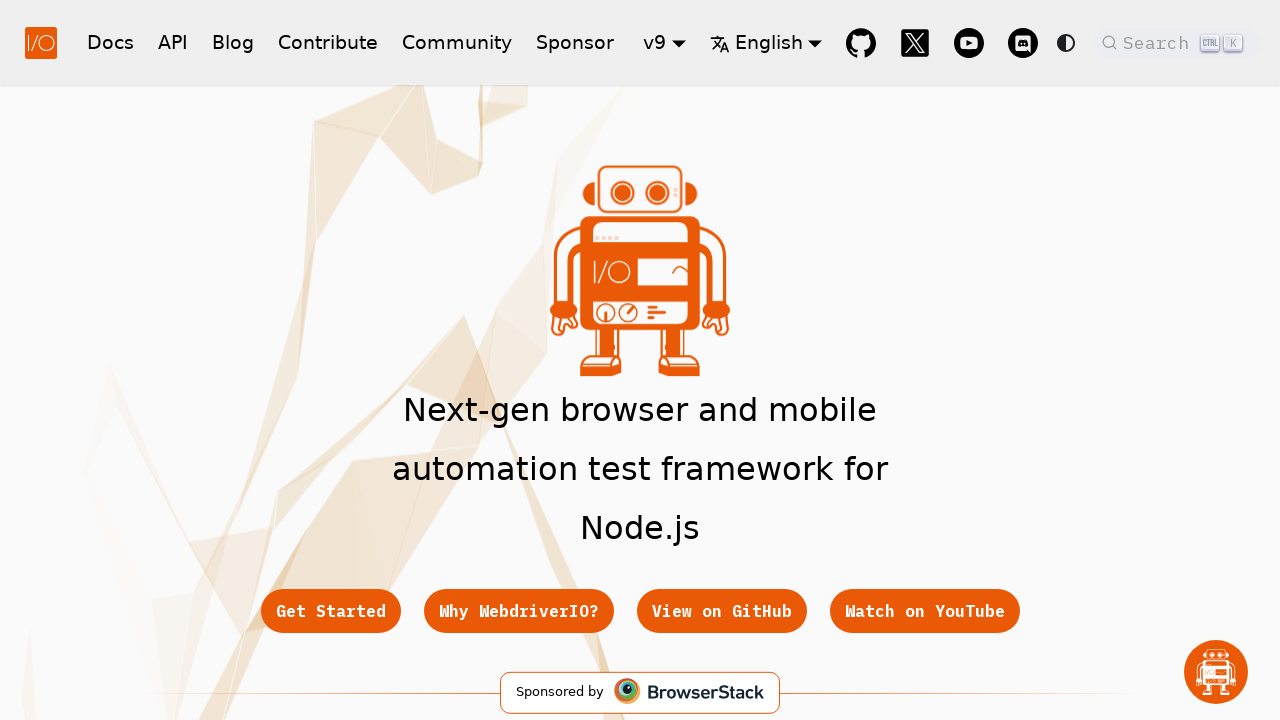